Tests window handle switching using array-based indexing to manage multiple windows, clicking a link that opens a new window and switching between them.

Starting URL: https://the-internet.herokuapp.com/windows

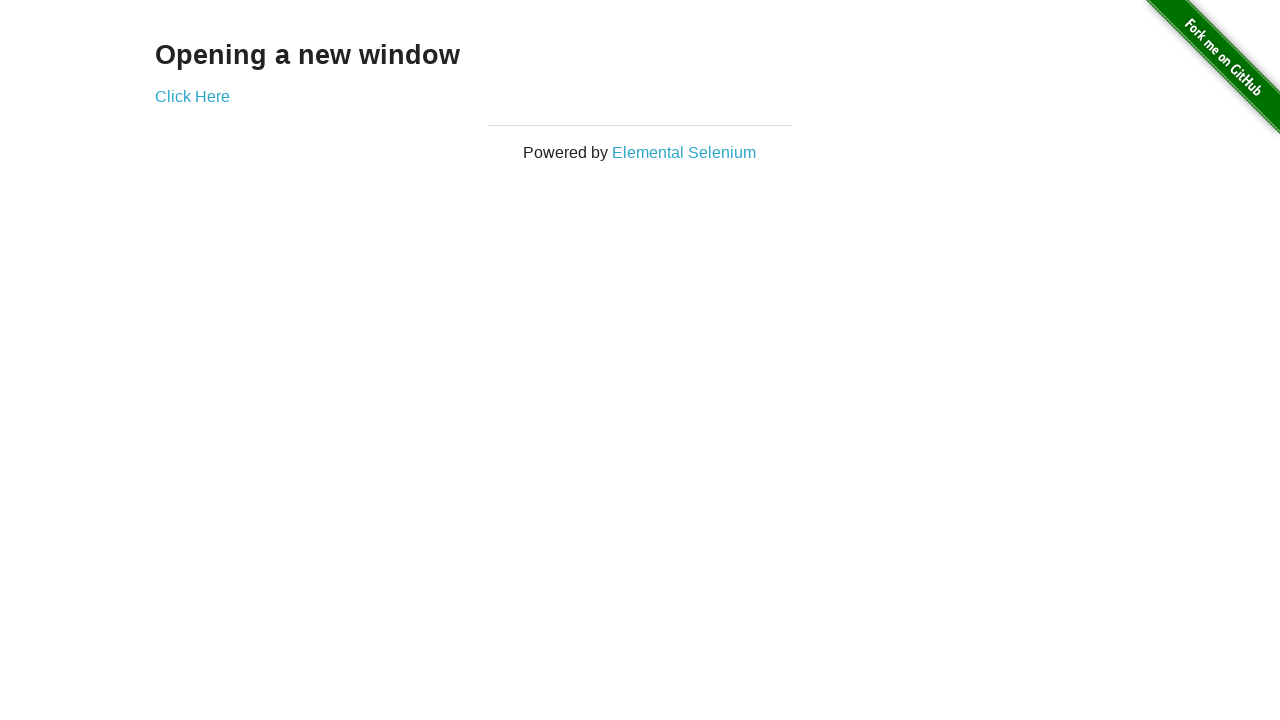

Located heading element on page
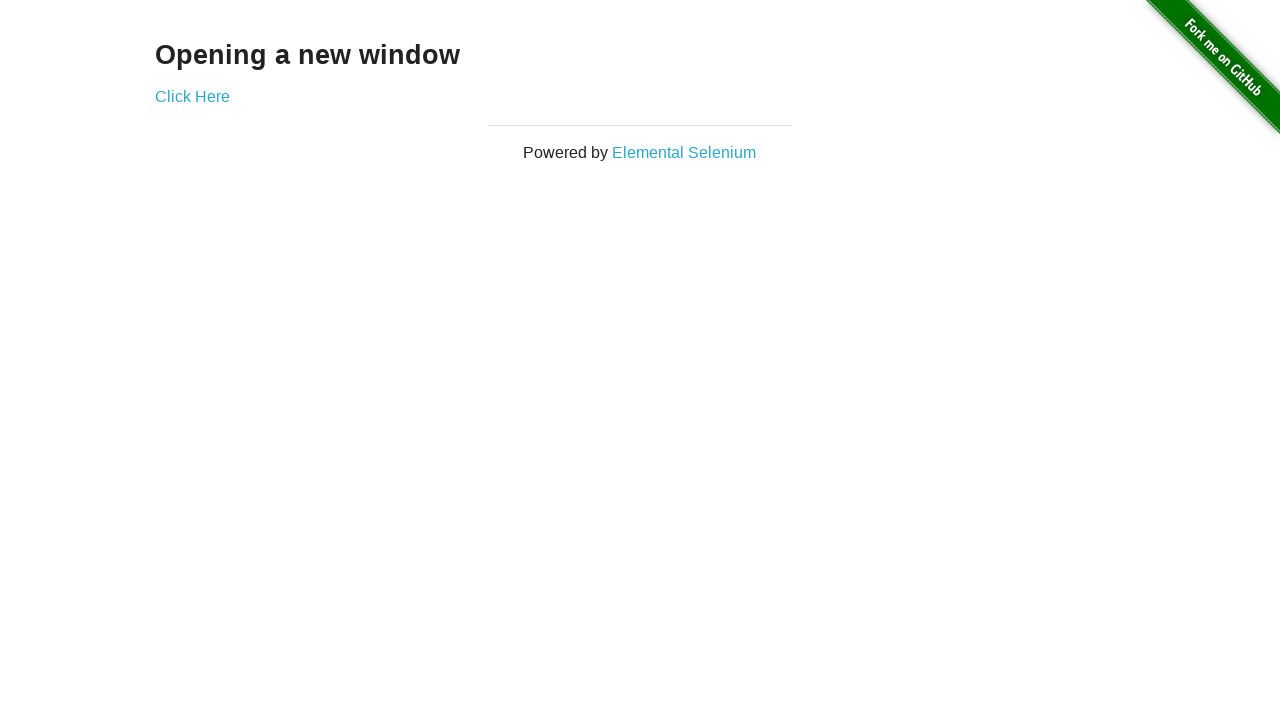

Verified heading text is 'Opening a new window'
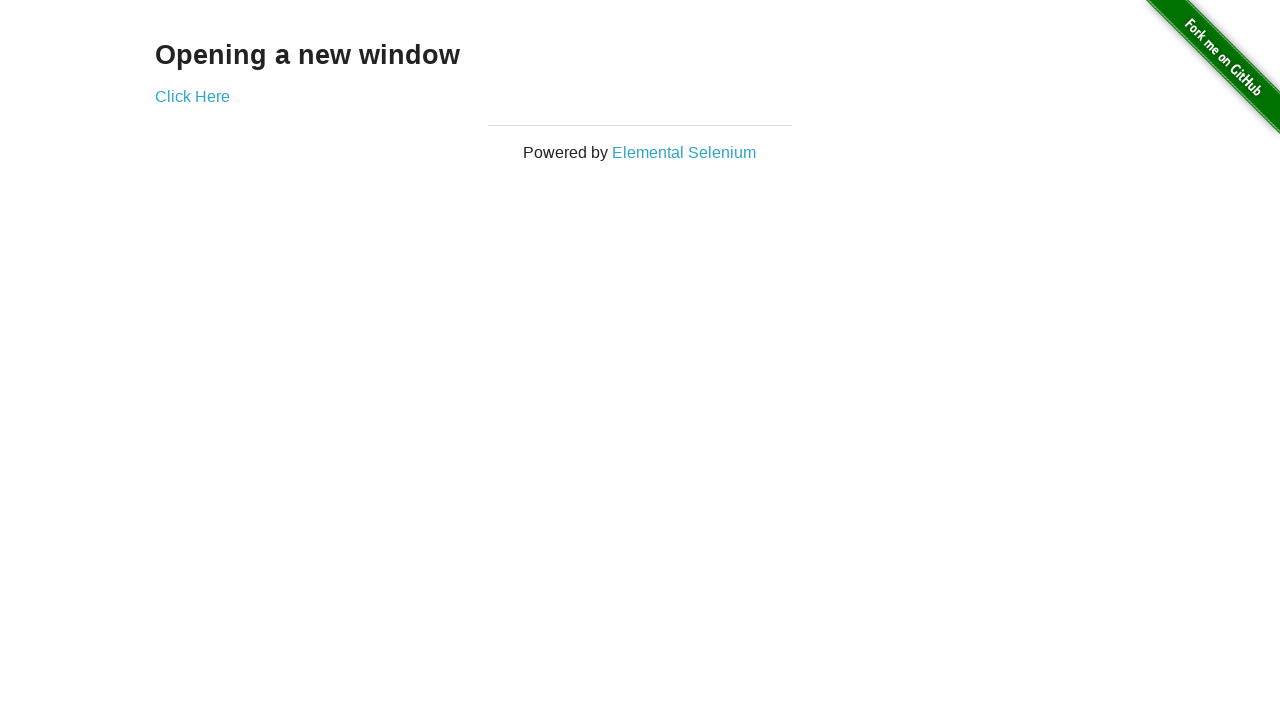

Verified first page title is 'The Internet'
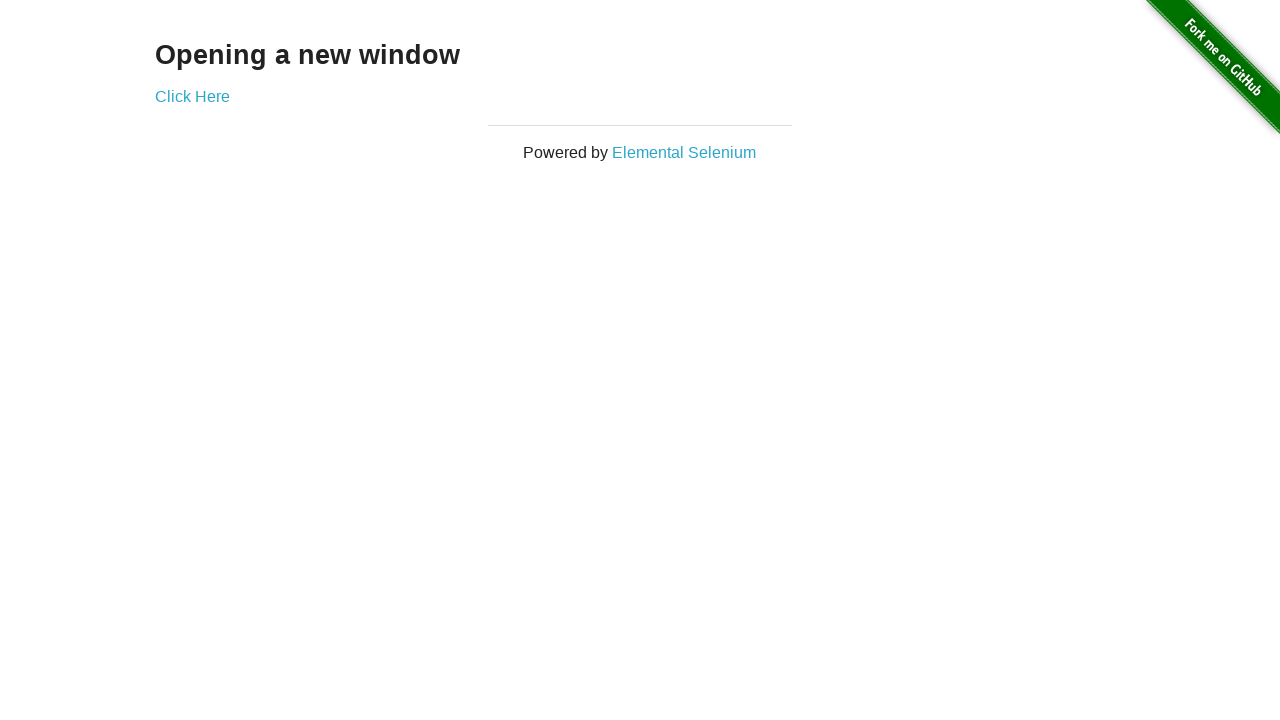

Clicked 'Click Here' link to open new window at (192, 96) on (//a)[2]
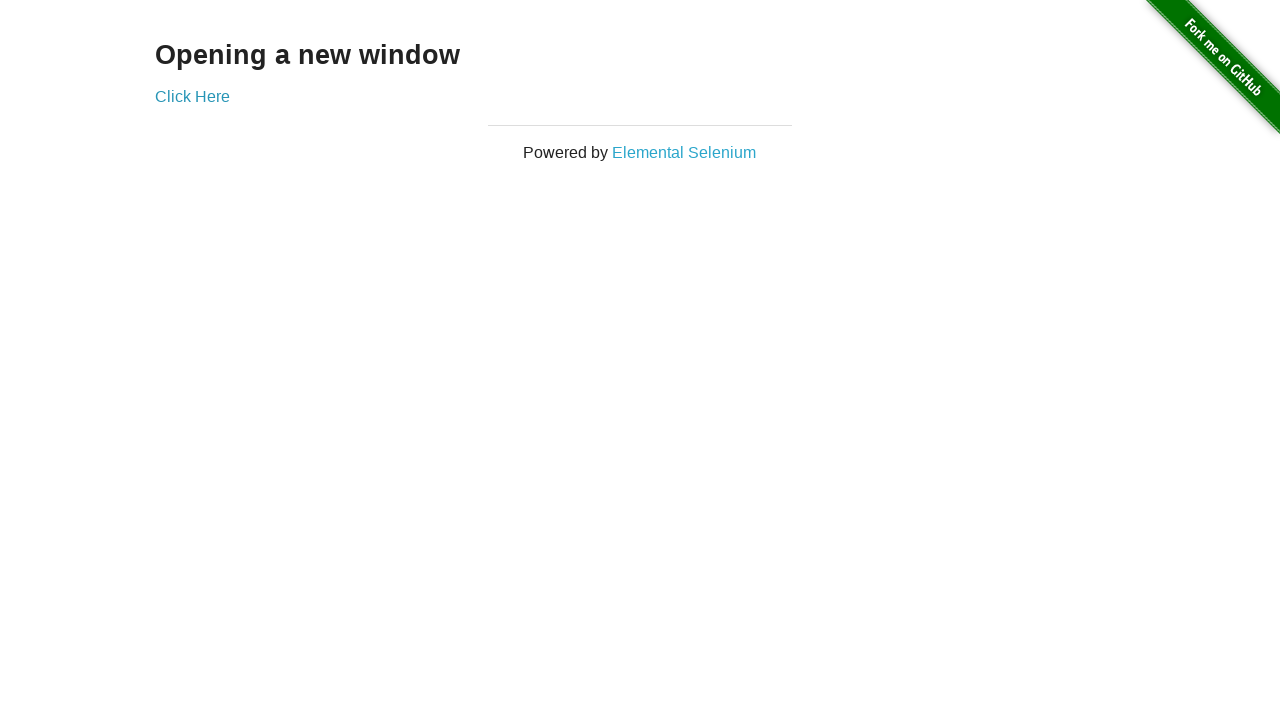

New window loaded and ready
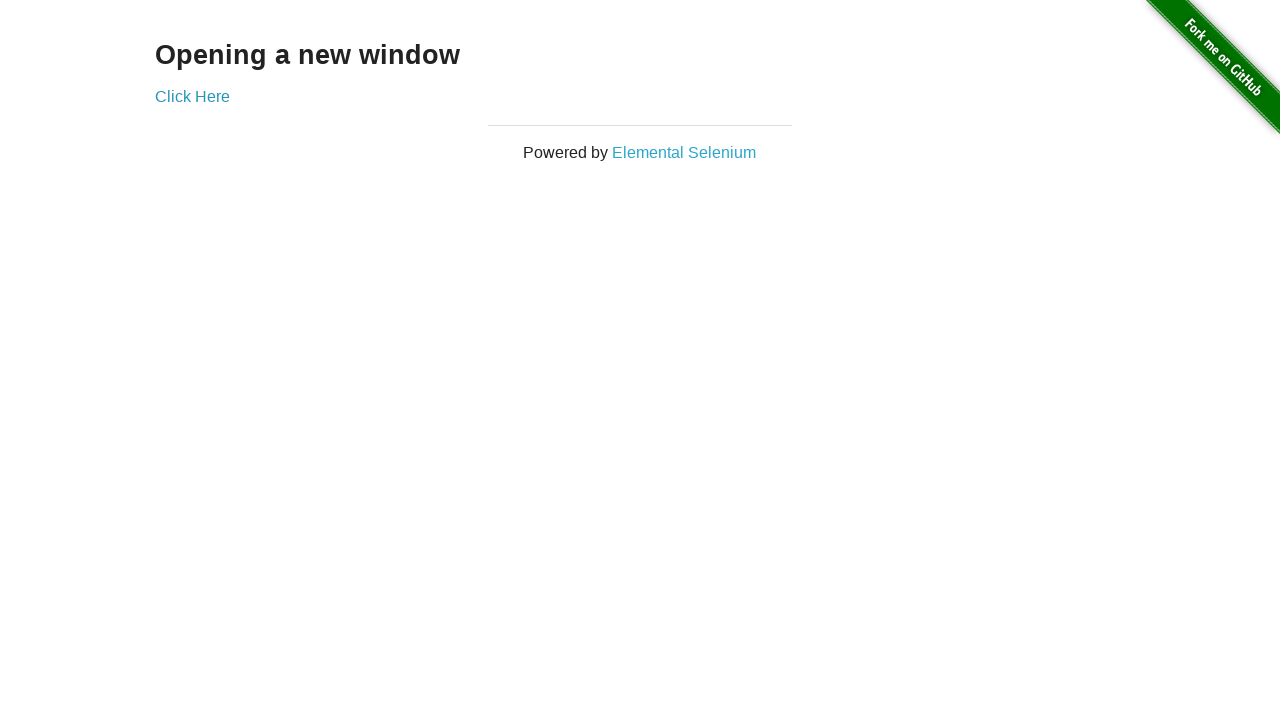

Verified new window title is 'New Window'
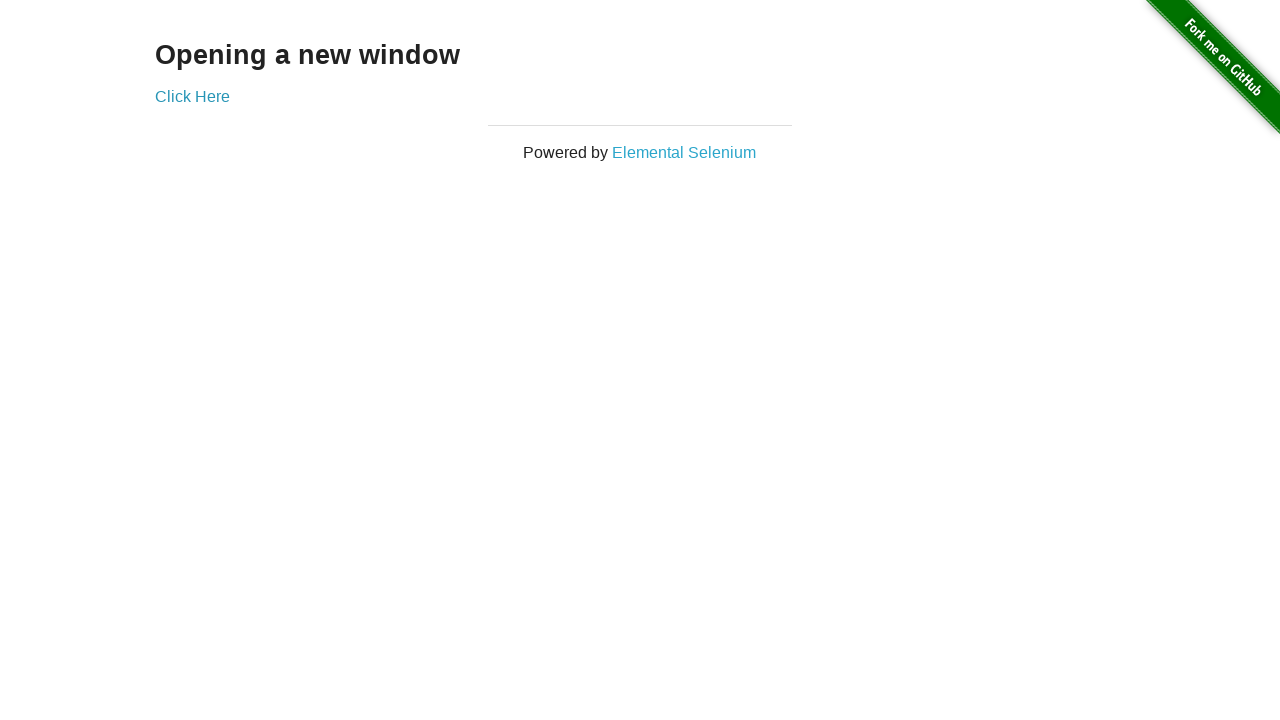

Switched back to first page
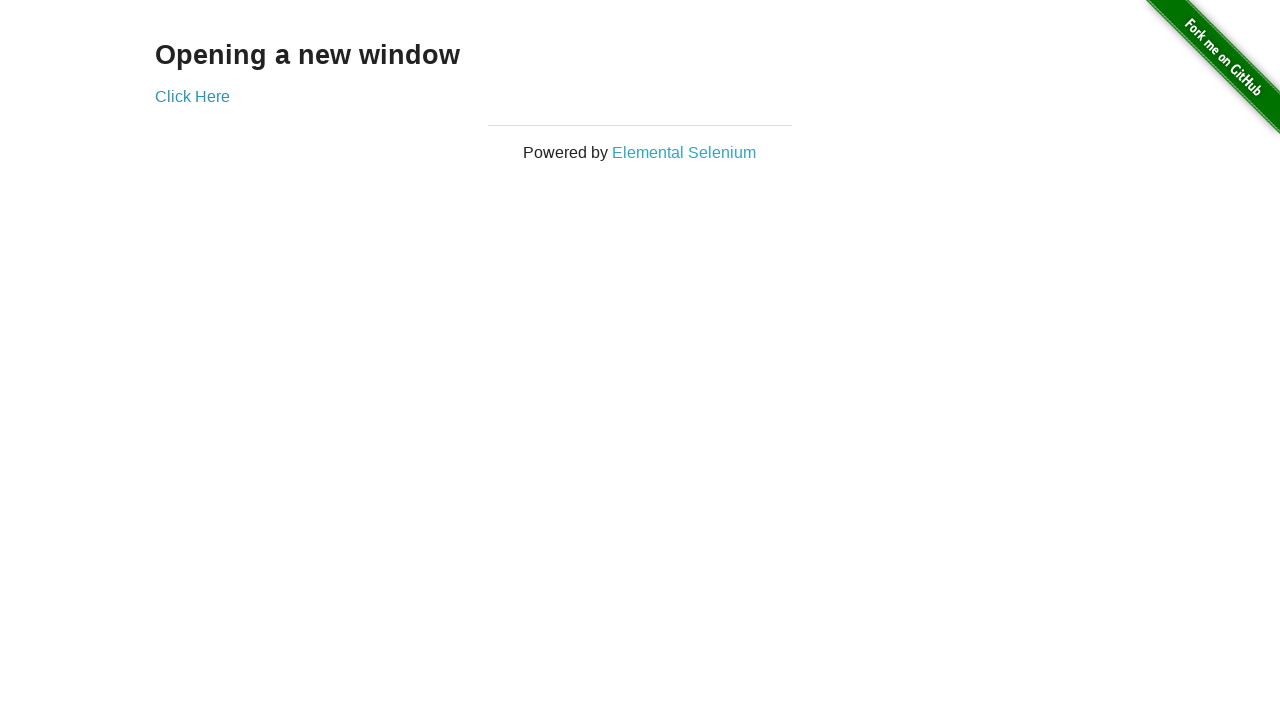

Verified first page title is still 'The Internet'
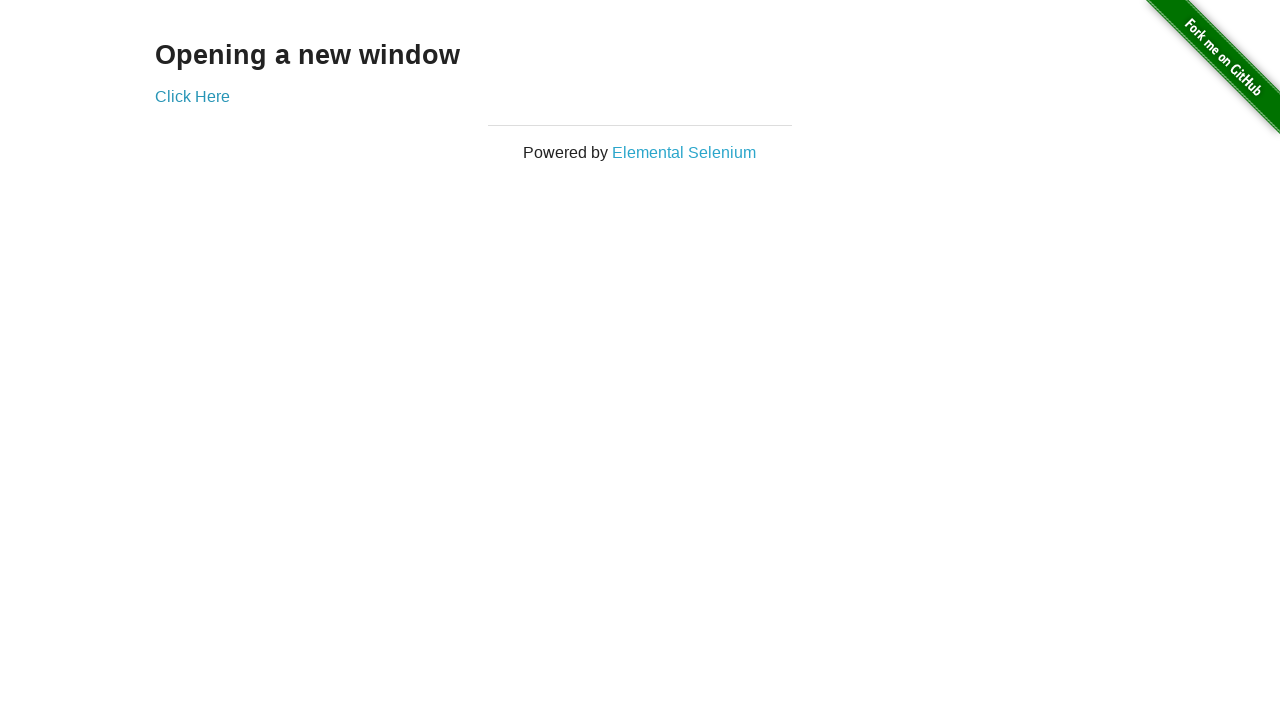

Switched to second page (new window)
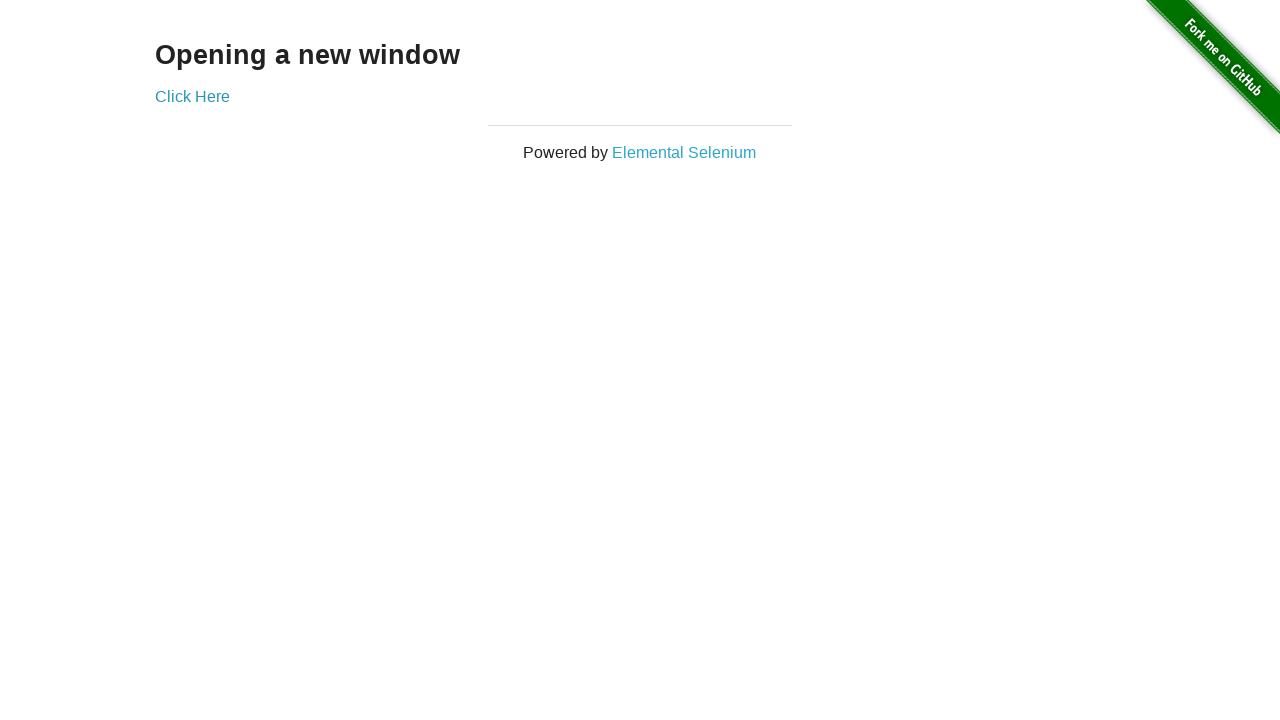

Switched back to first page again
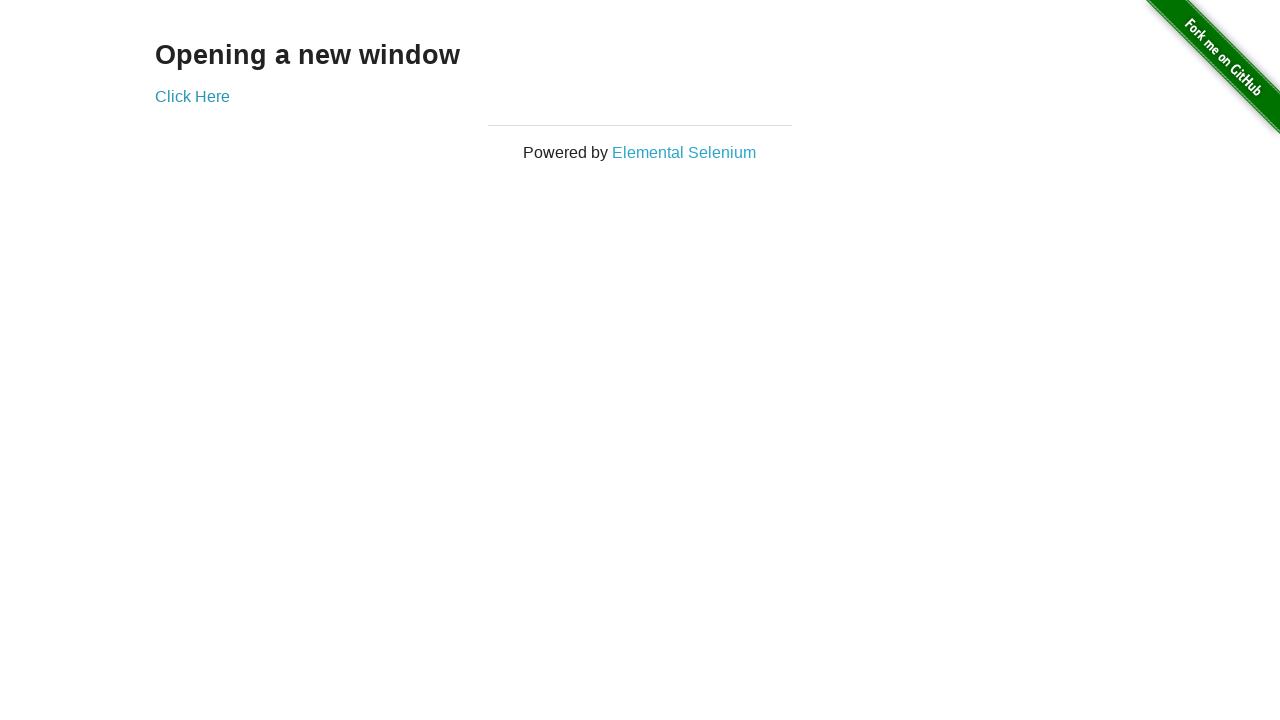

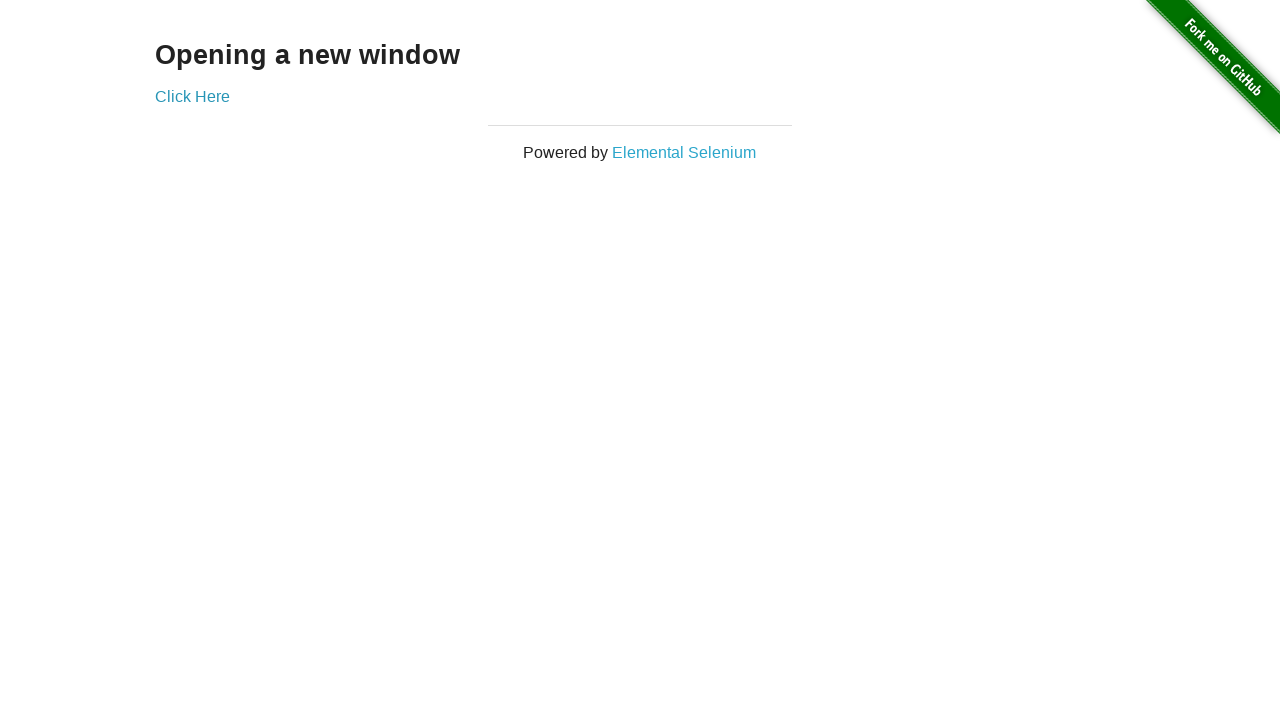